Tests the search functionality on Gelbe Seiten (German Yellow Pages) by entering a company name and location, clicking search, and navigating to the first search result's detail page.

Starting URL: https://www.gelbeseiten.de/

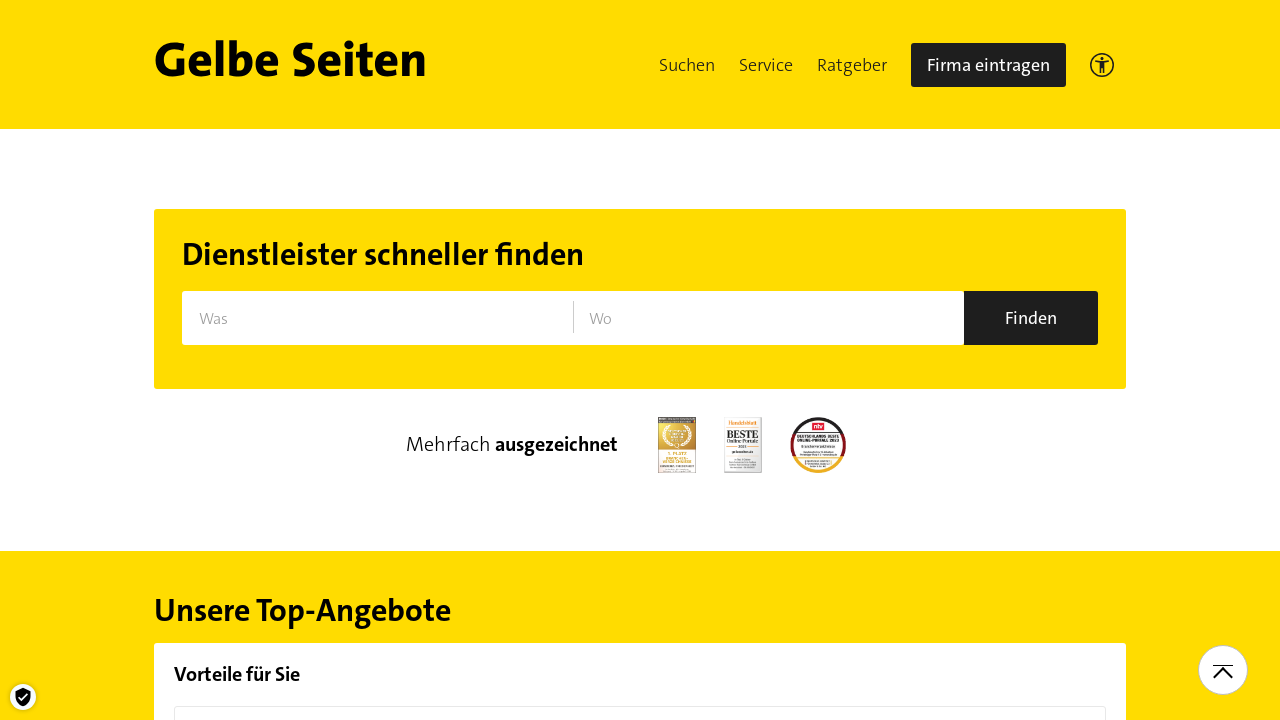

Filled 'What' search field with company name 'Müller GmbH' on #what_search
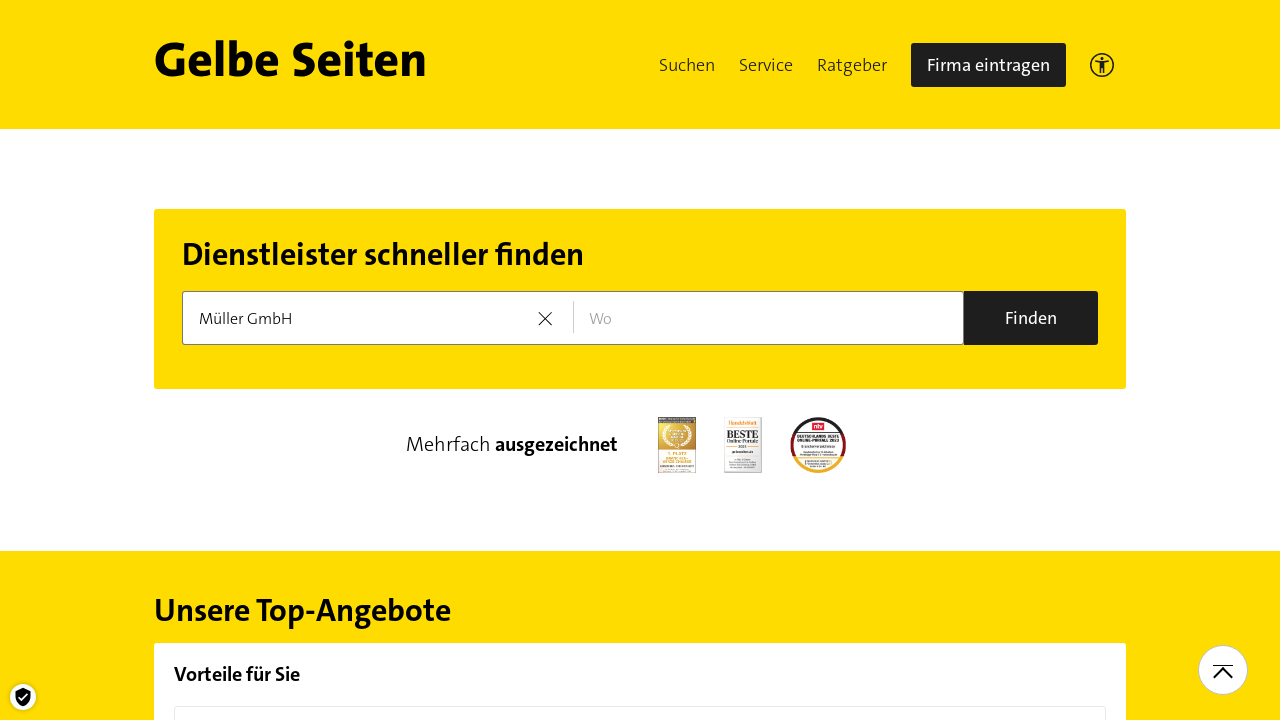

Filled 'Where' search field with location 'Berlin' on #where_search
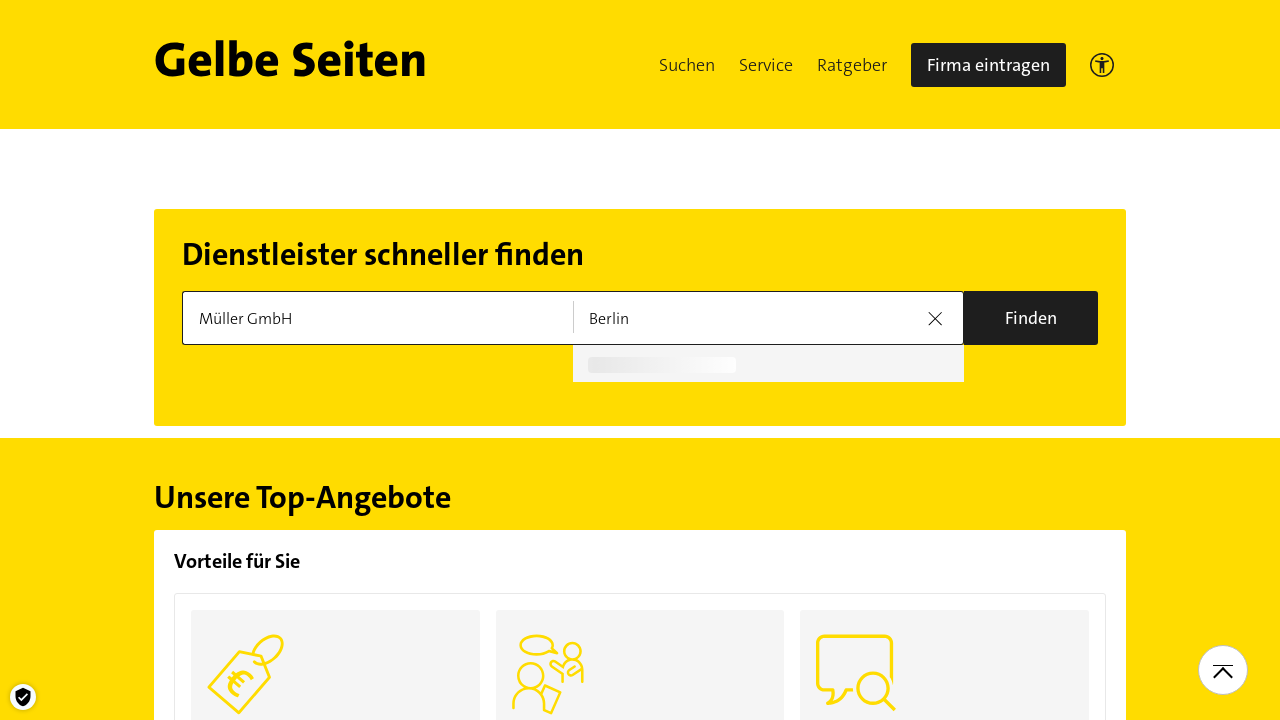

Search button became visible
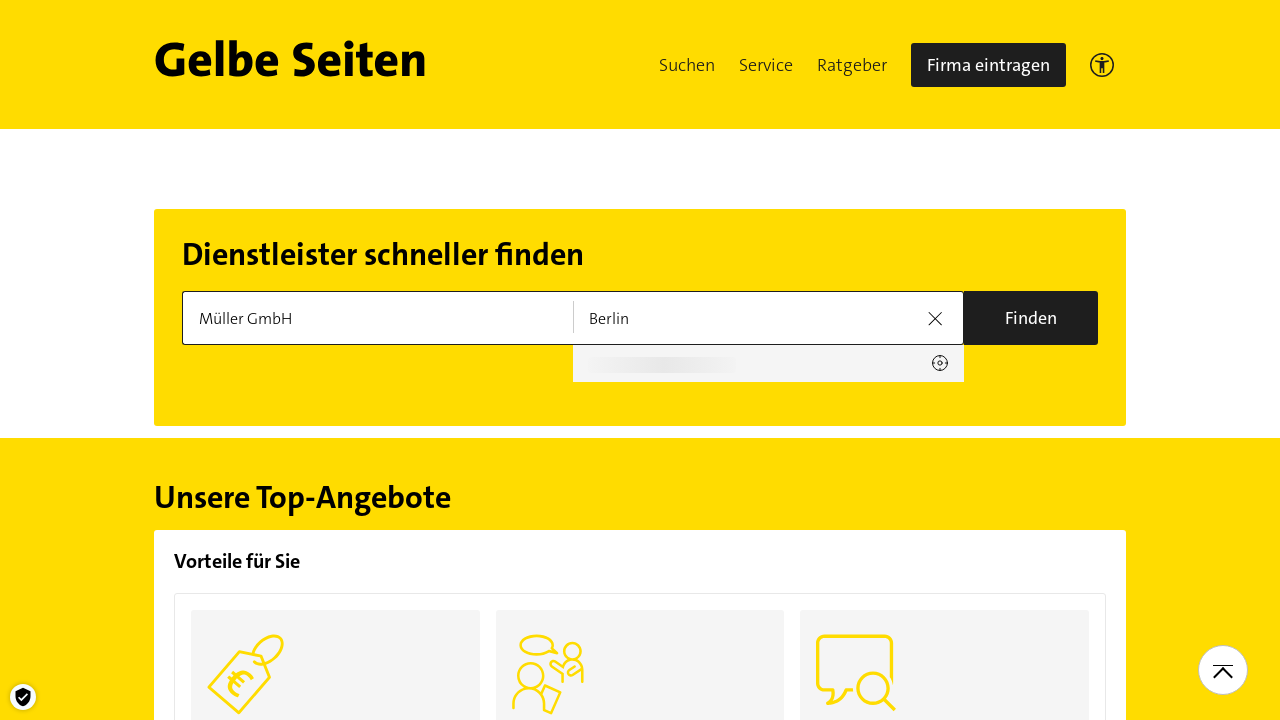

Clicked search button to initiate search at (1031, 318) on button.search_go
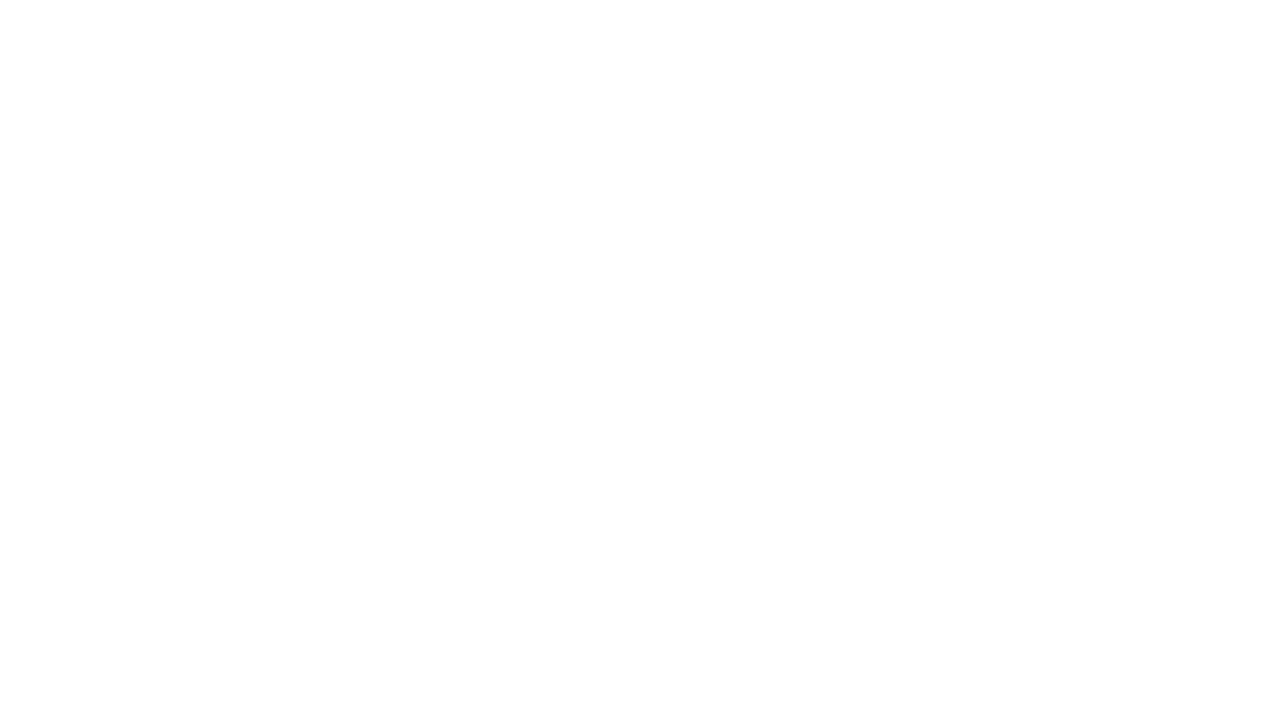

Search results page loaded completely
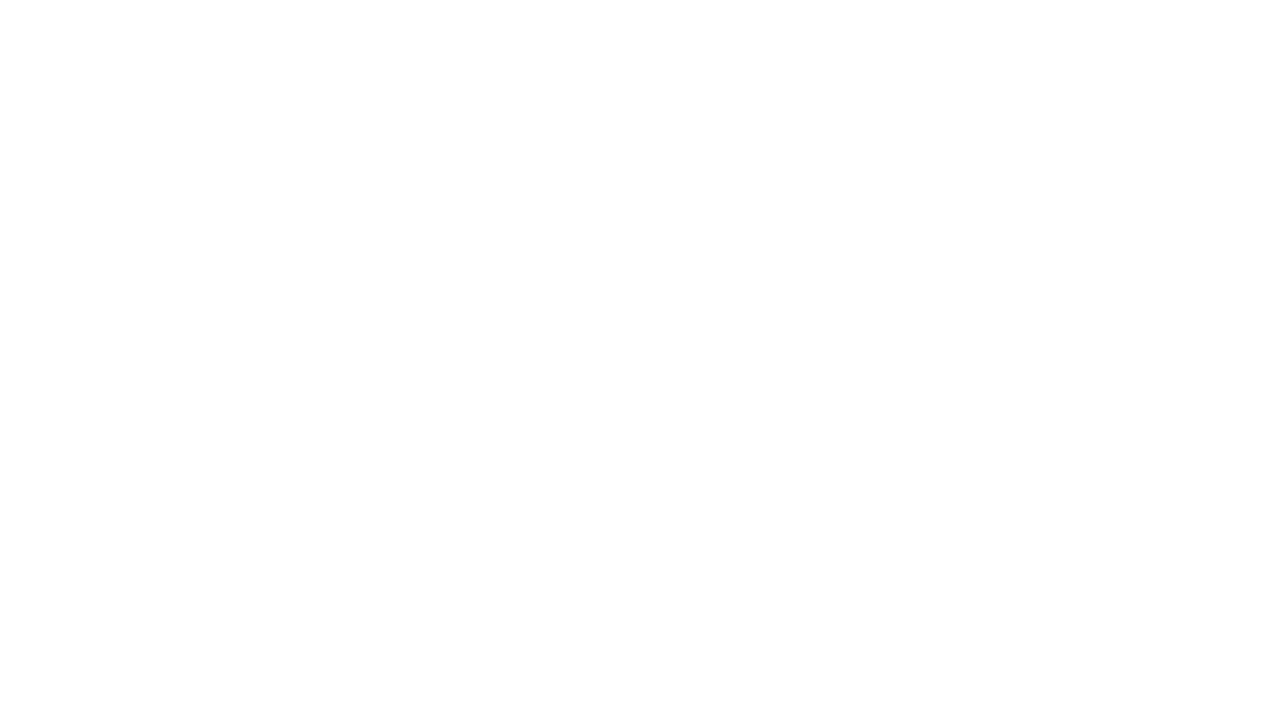

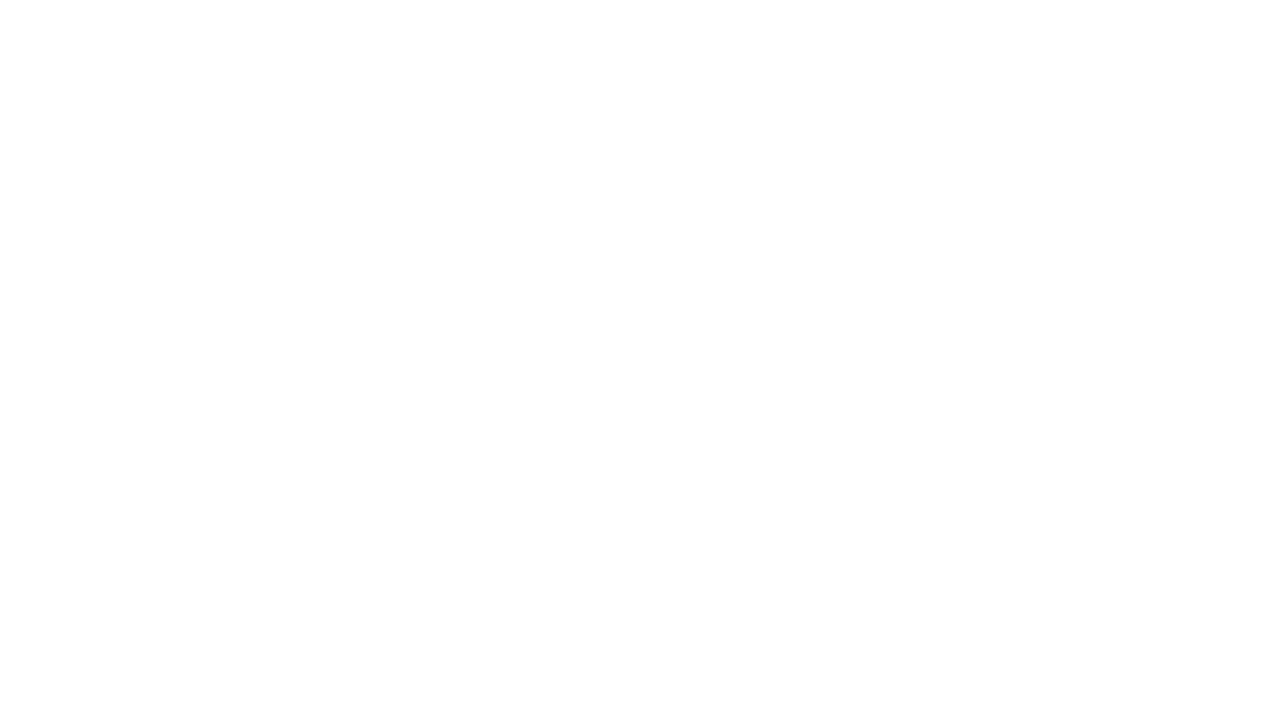